Tests that a todo item is removed when edited to an empty string

Starting URL: https://demo.playwright.dev/todomvc

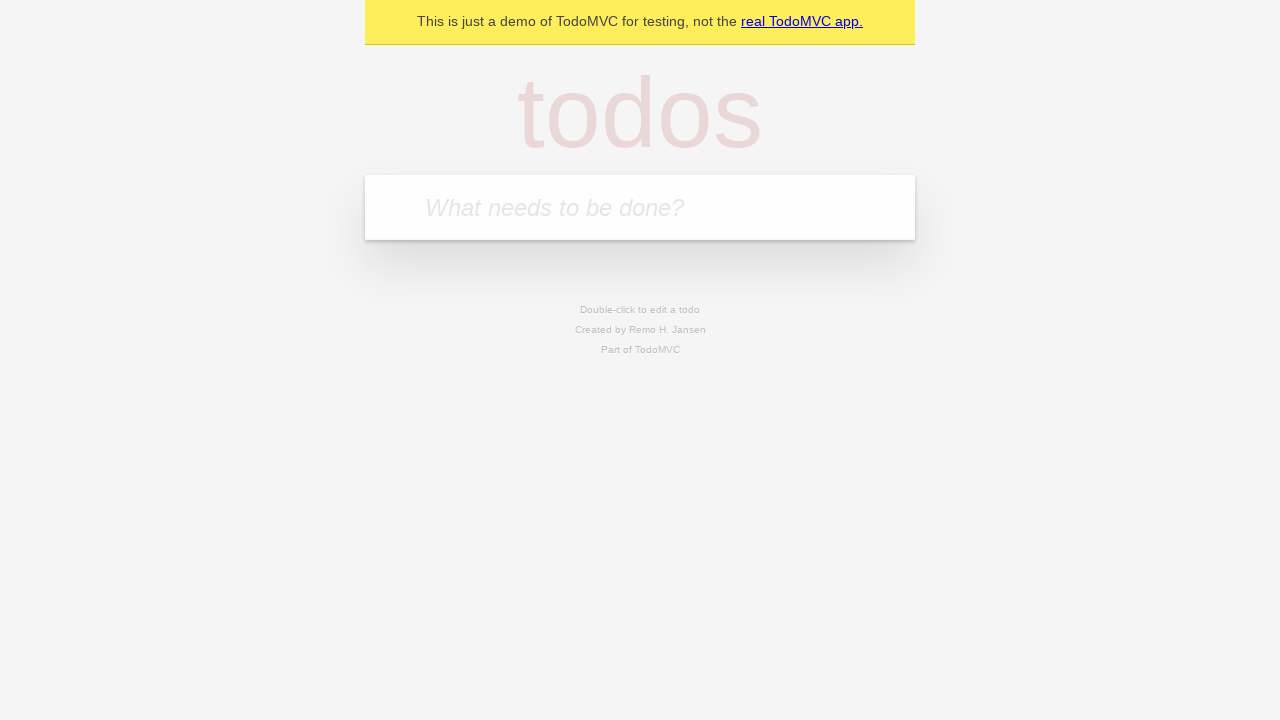

Filled new todo field with 'buy some cheese' on .new-todo
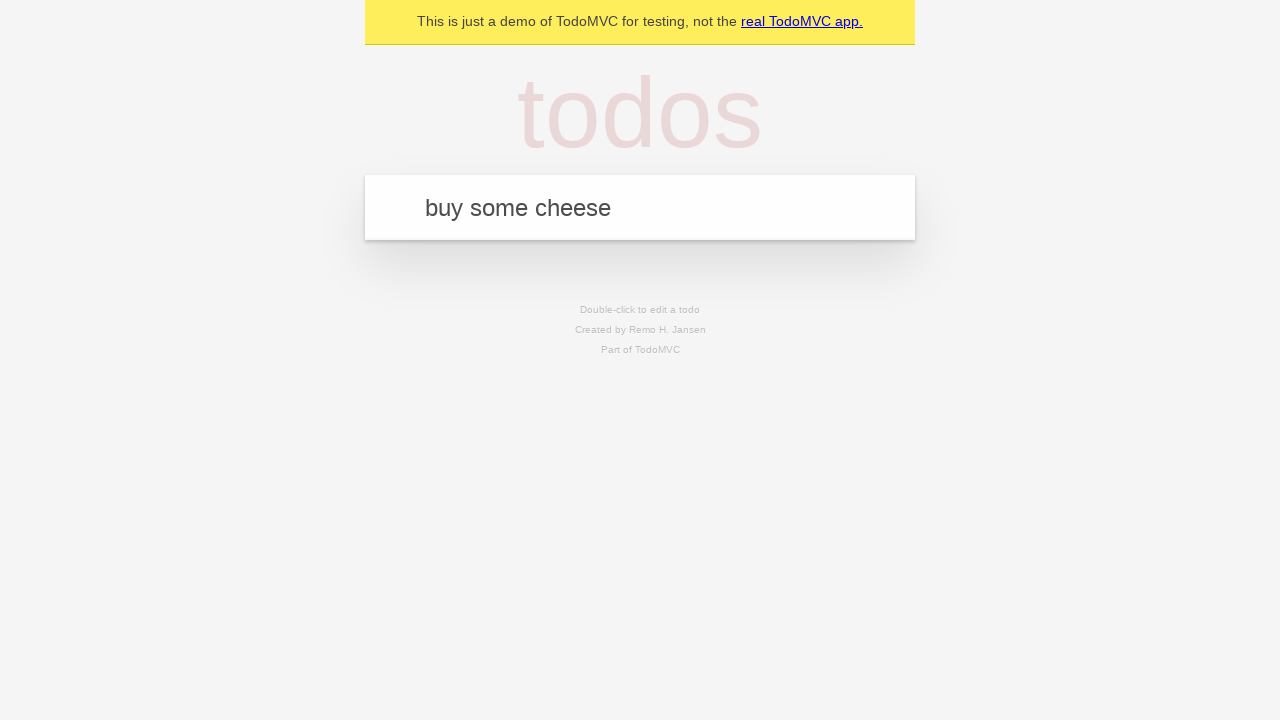

Pressed Enter to add first todo item on .new-todo
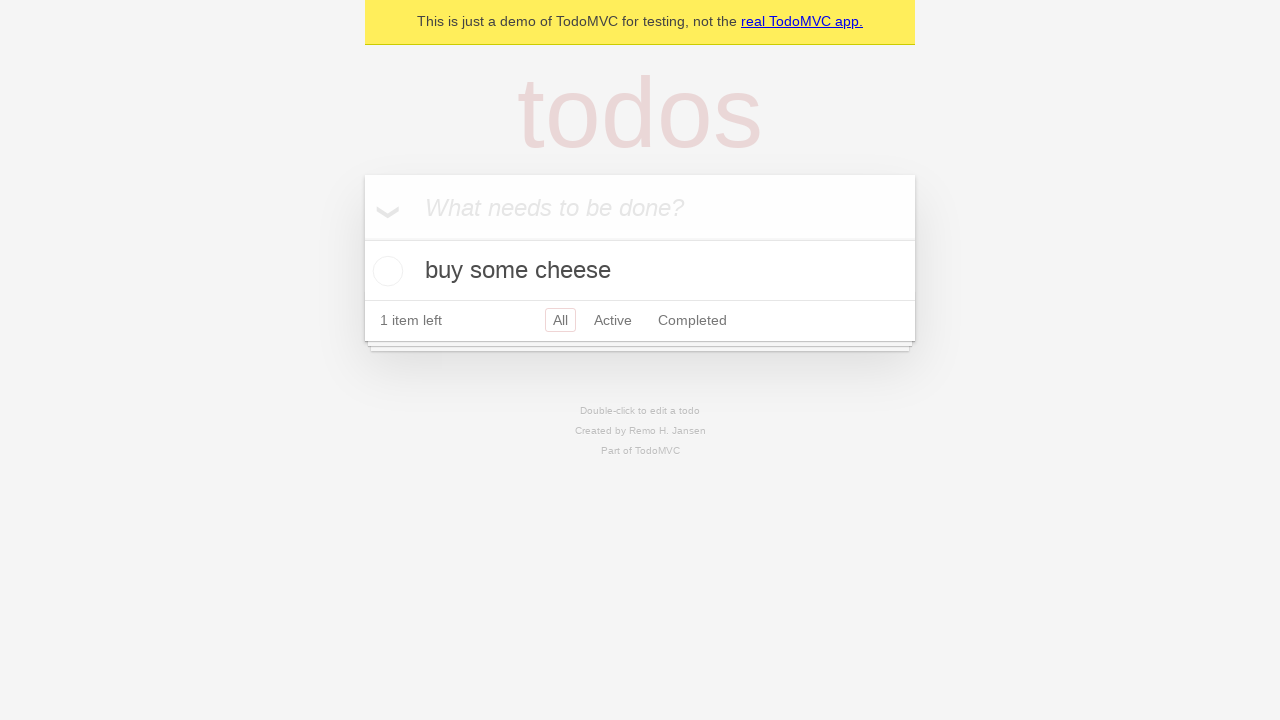

Filled new todo field with 'feed the cat' on .new-todo
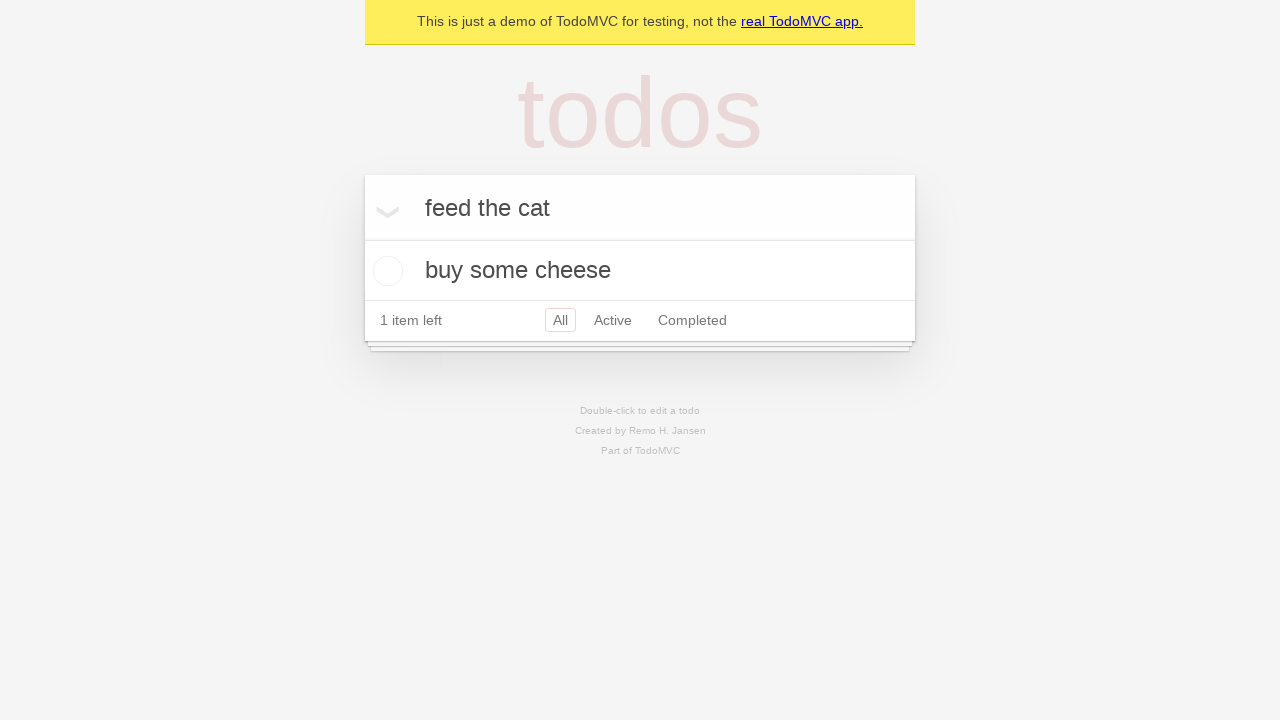

Pressed Enter to add second todo item on .new-todo
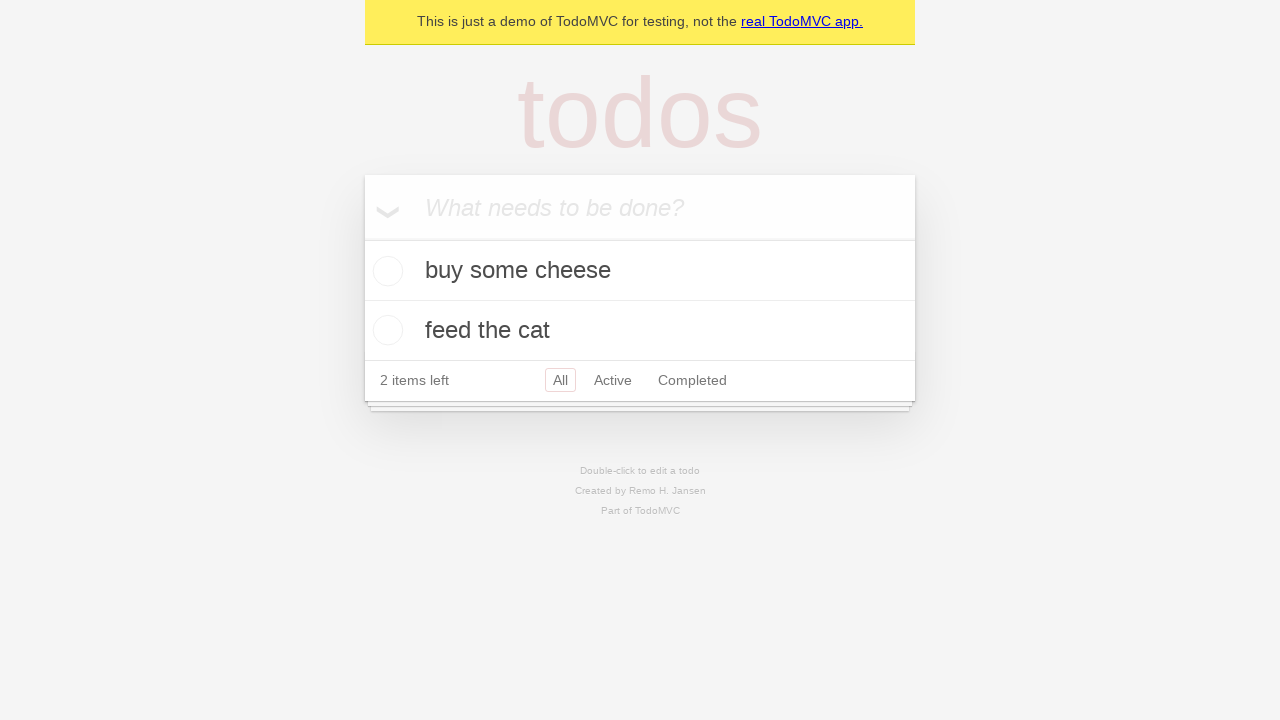

Filled new todo field with 'book a doctors appointment' on .new-todo
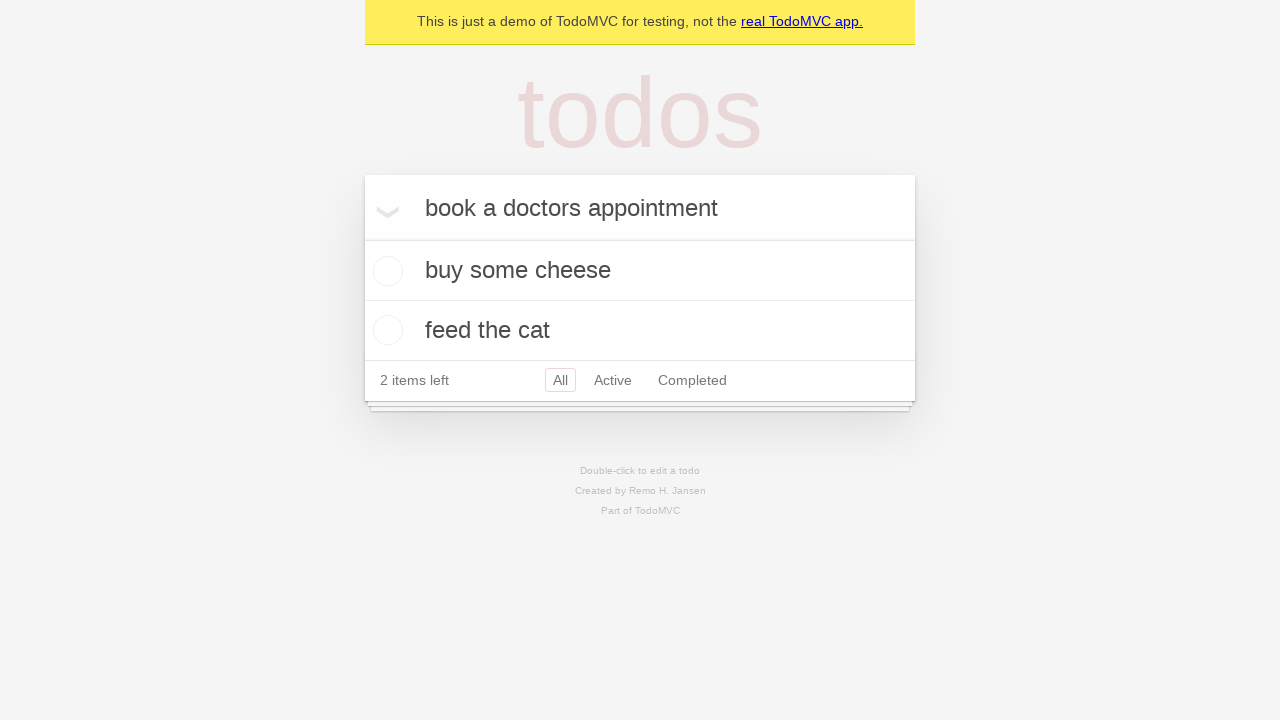

Pressed Enter to add third todo item on .new-todo
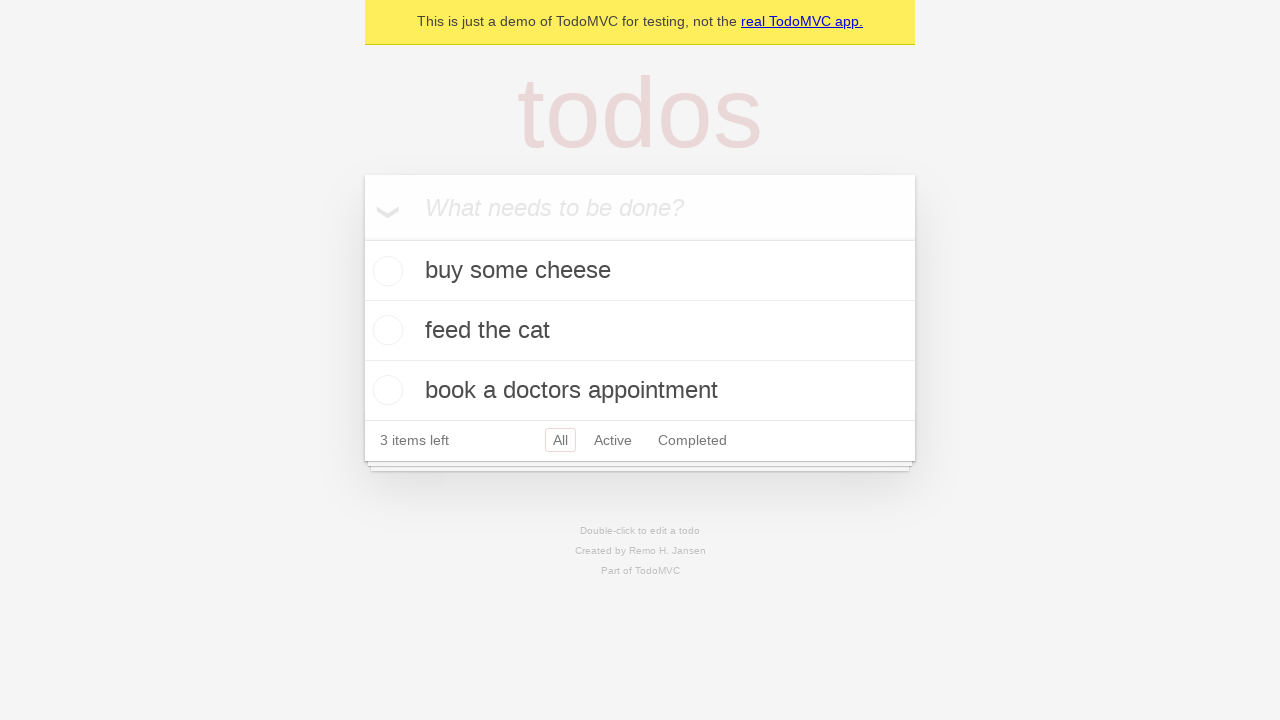

All three todo items have loaded in the list
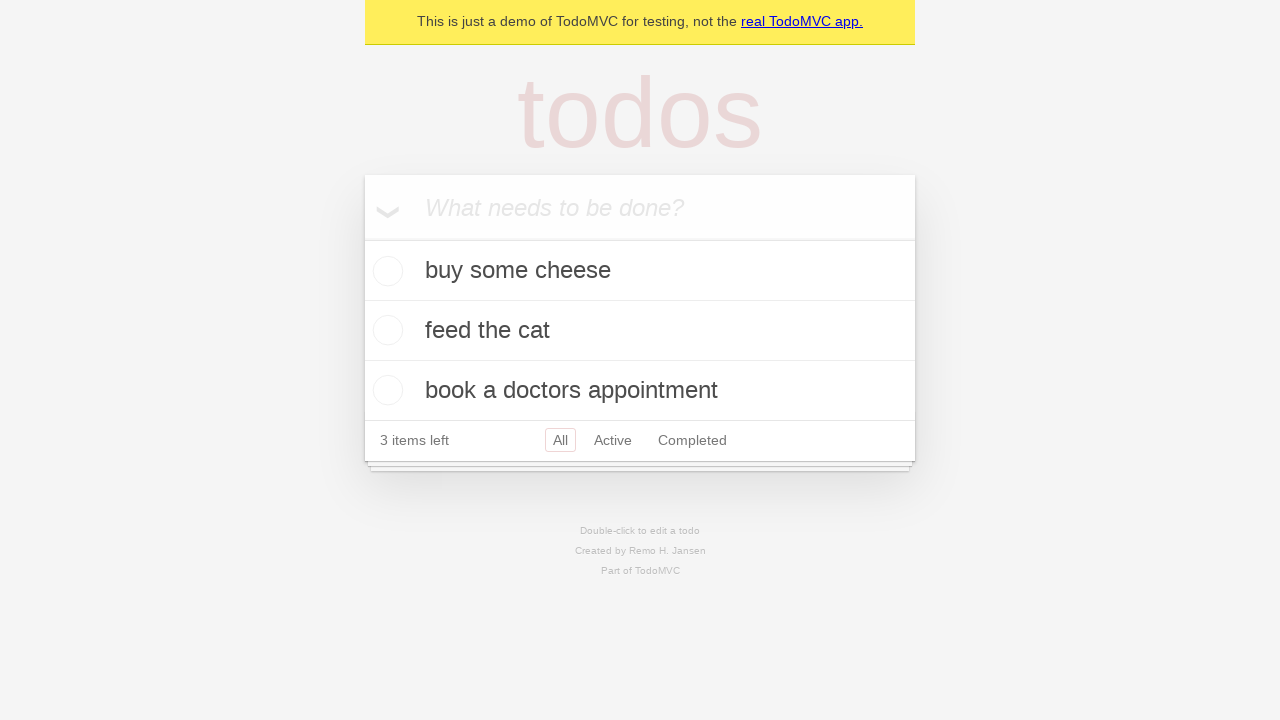

Double-clicked the second todo item to enter edit mode at (640, 331) on .todo-list li >> nth=1
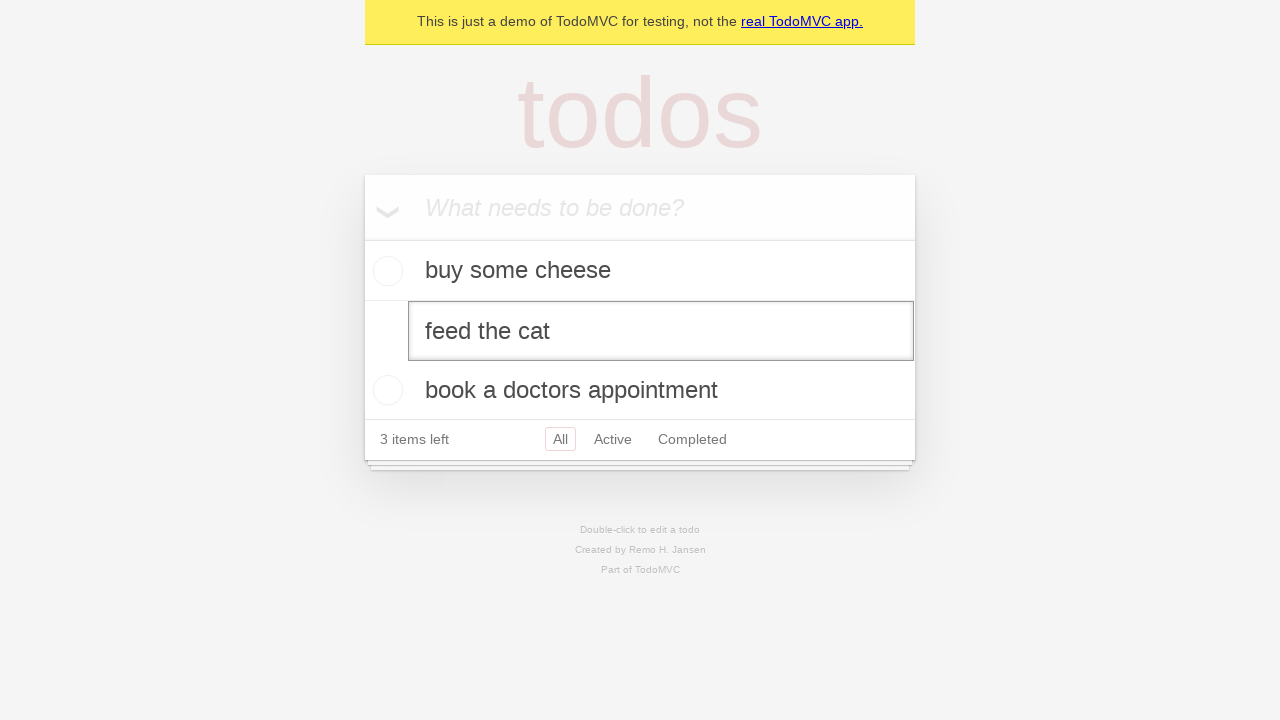

Cleared the edit field to empty string on .todo-list li >> nth=1 >> .edit
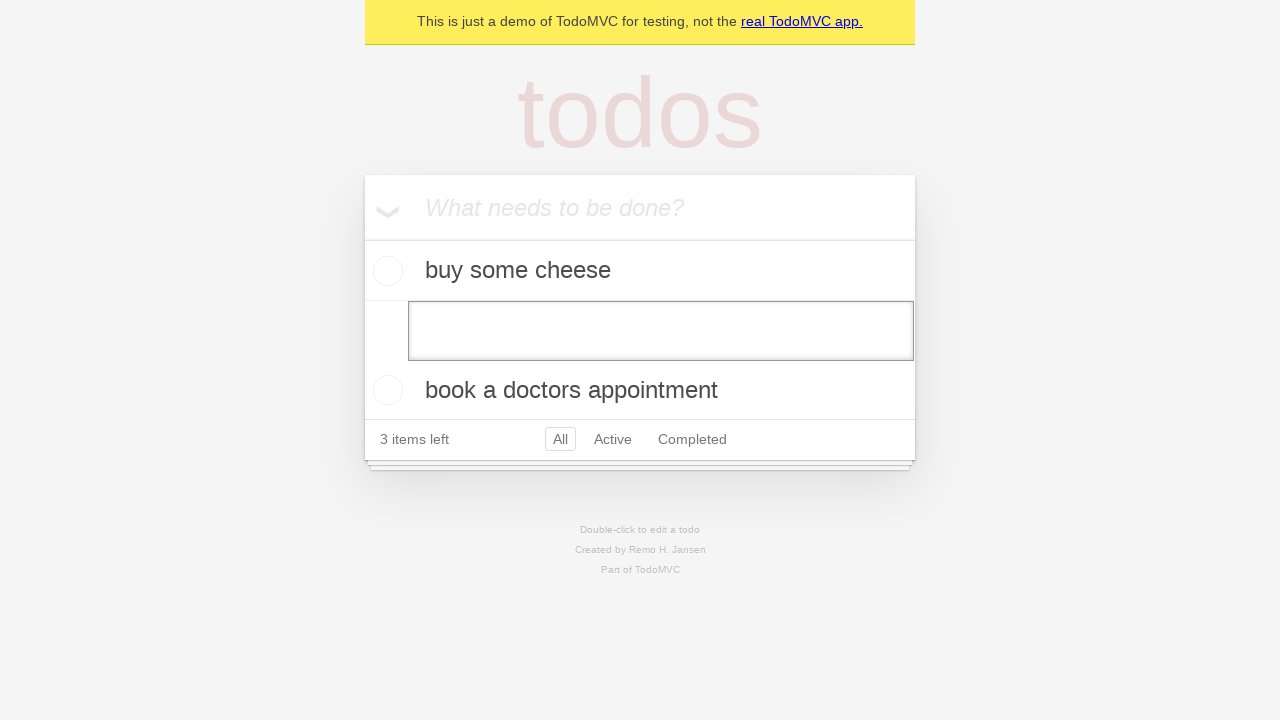

Pressed Enter to confirm edit with empty string, removing the todo item on .todo-list li >> nth=1 >> .edit
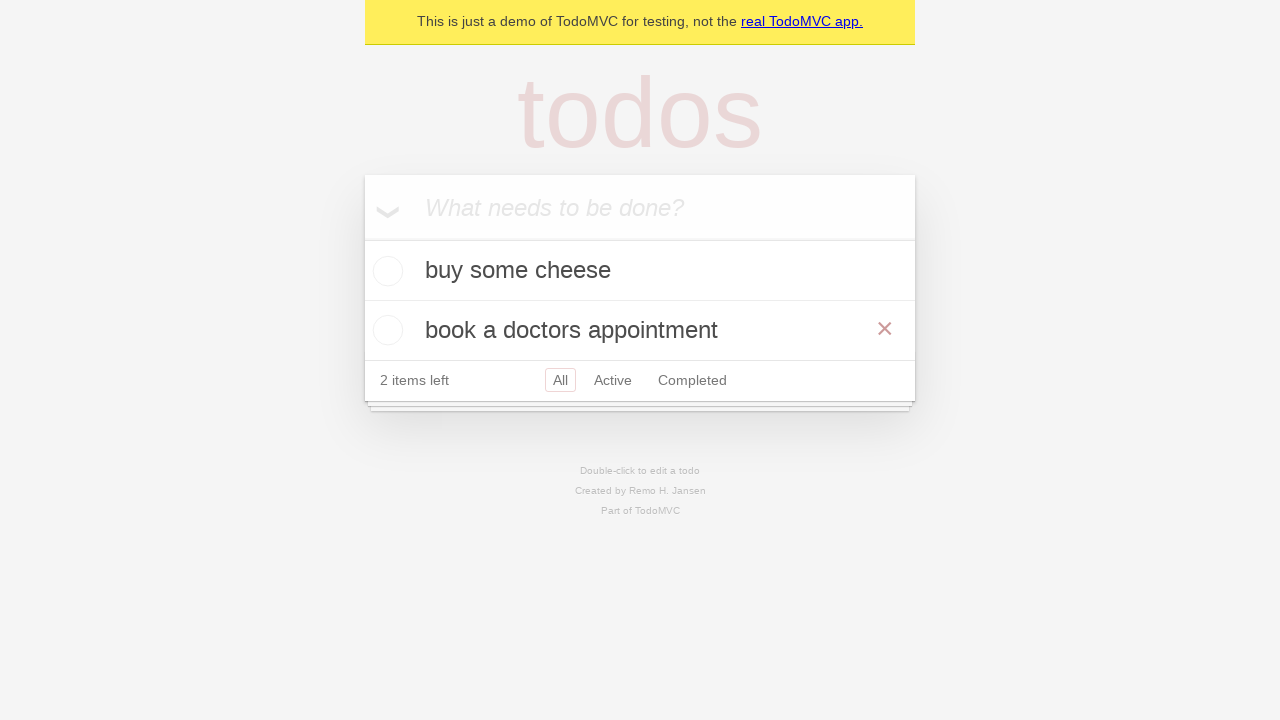

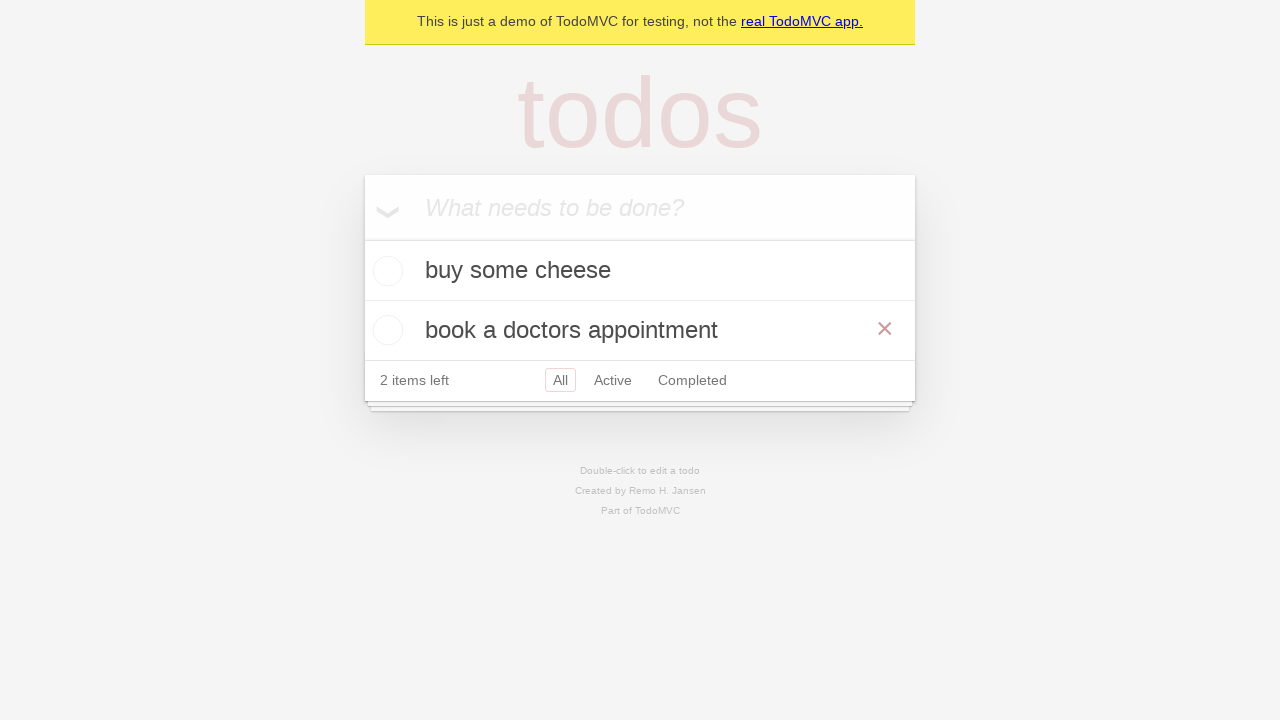